Tests adding todo items to a TodoMVC app by filling in the input field and pressing Enter, then verifying the items appear in the list.

Starting URL: https://demo.playwright.dev/todomvc

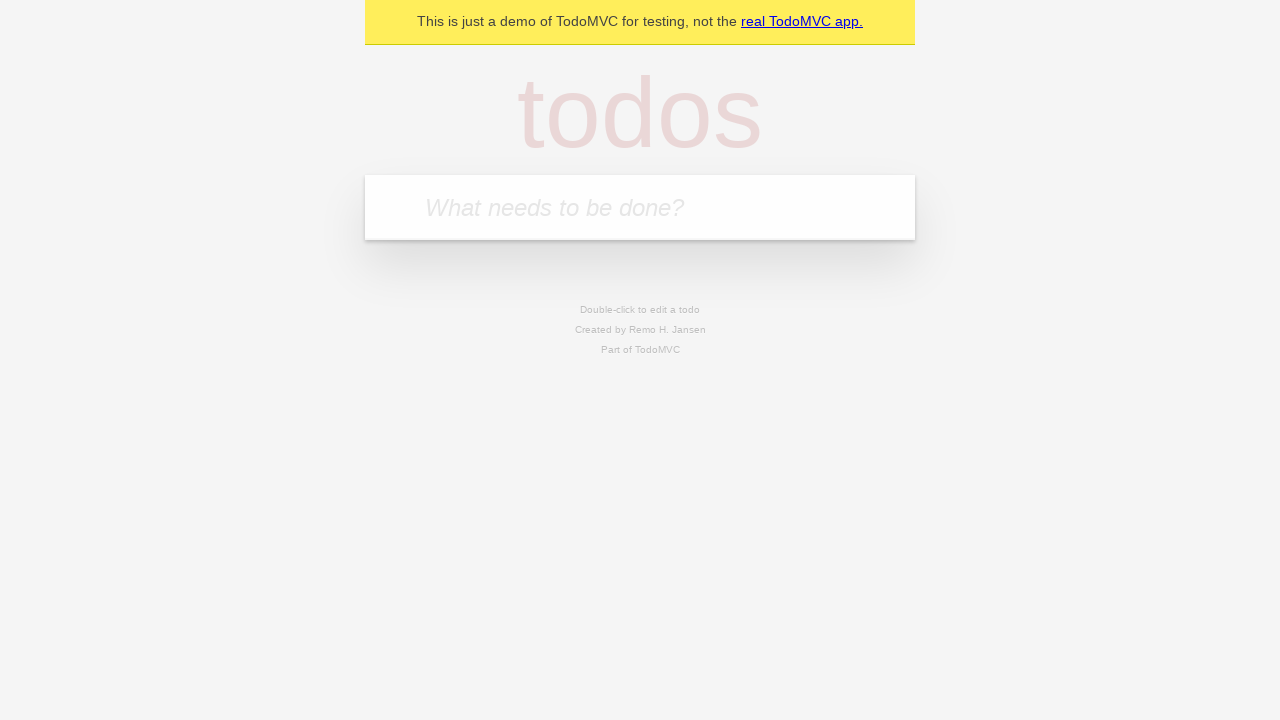

Located the 'What needs to be done?' input field
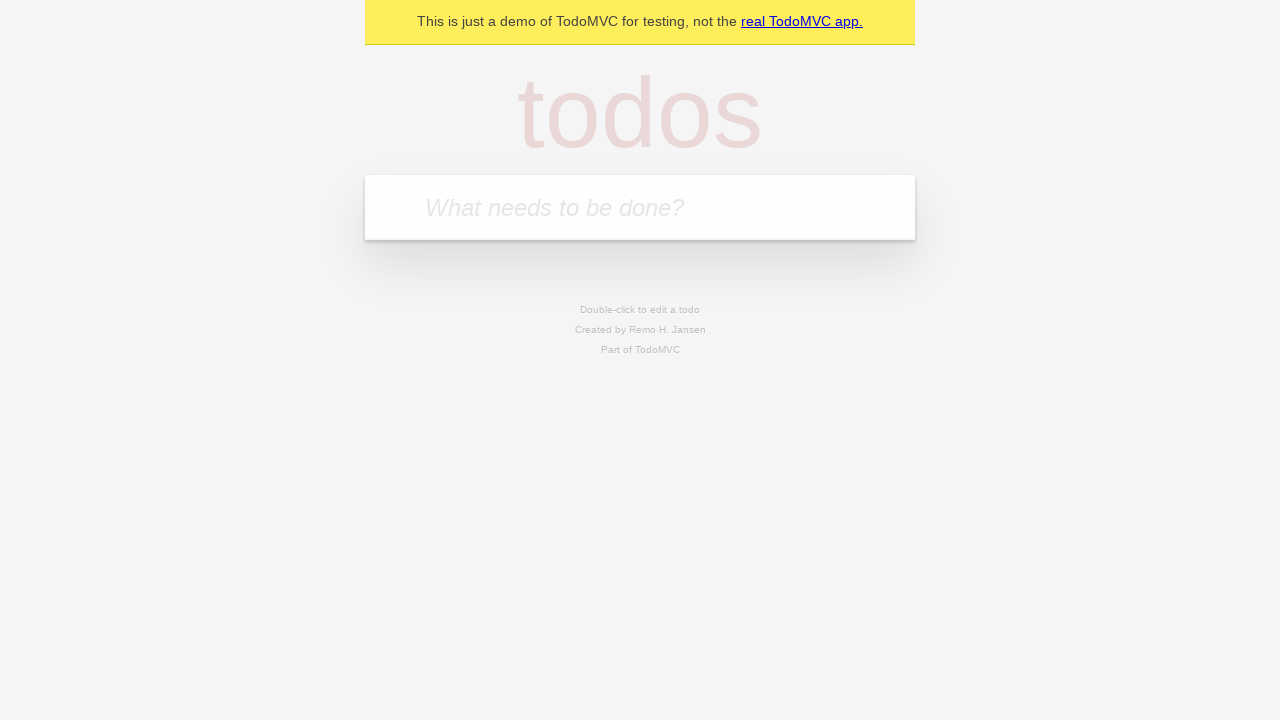

Filled input field with 'buy some cheese' on internal:attr=[placeholder="What needs to be done?"i]
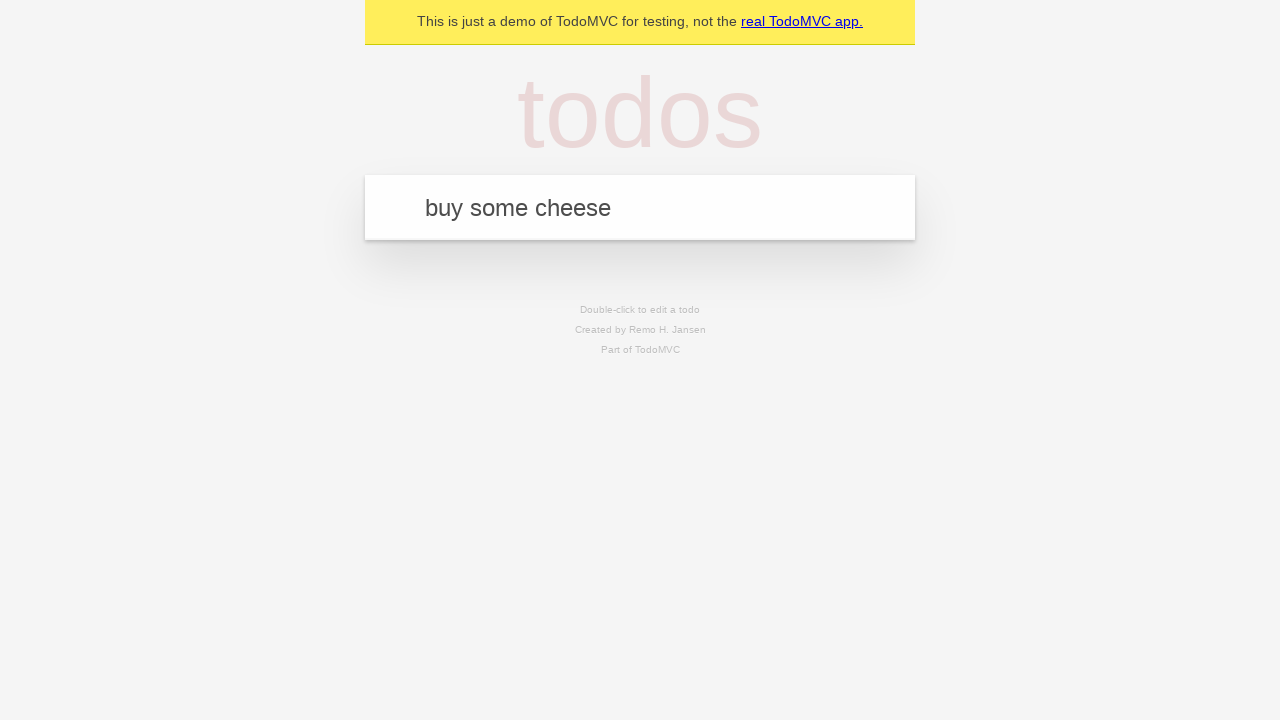

Pressed Enter to create the first todo item on internal:attr=[placeholder="What needs to be done?"i]
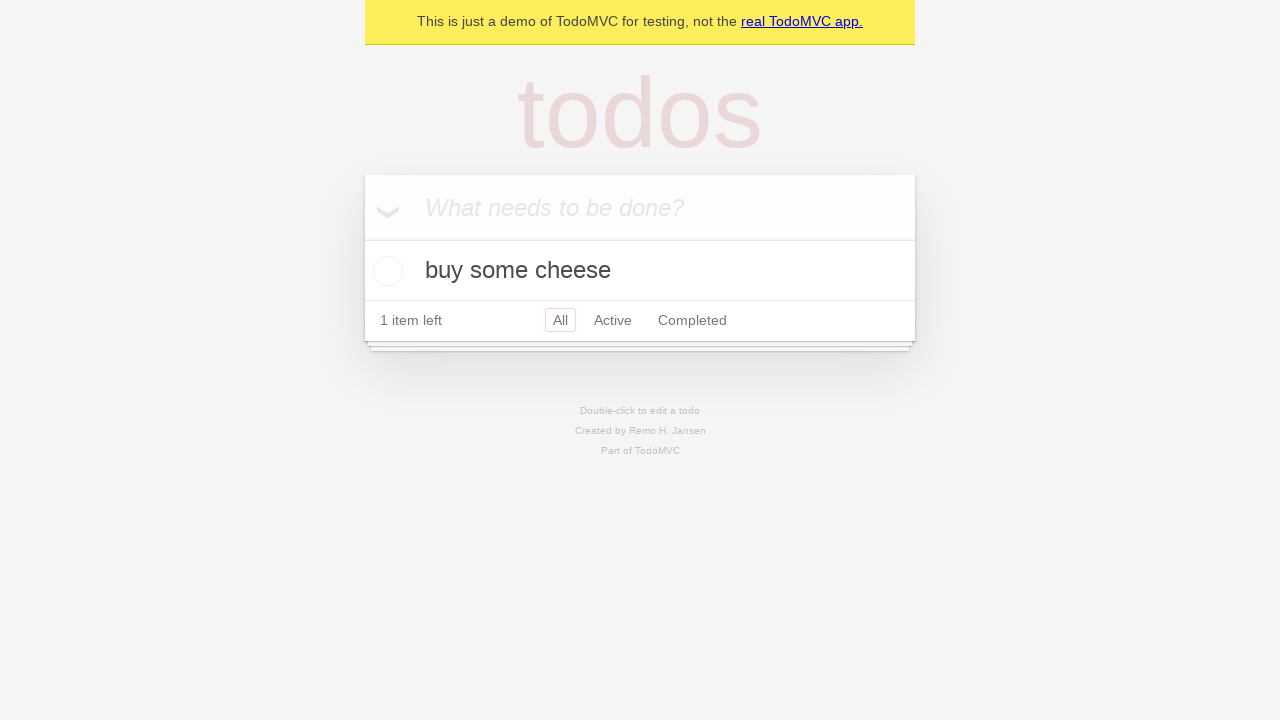

First todo item appeared in the list
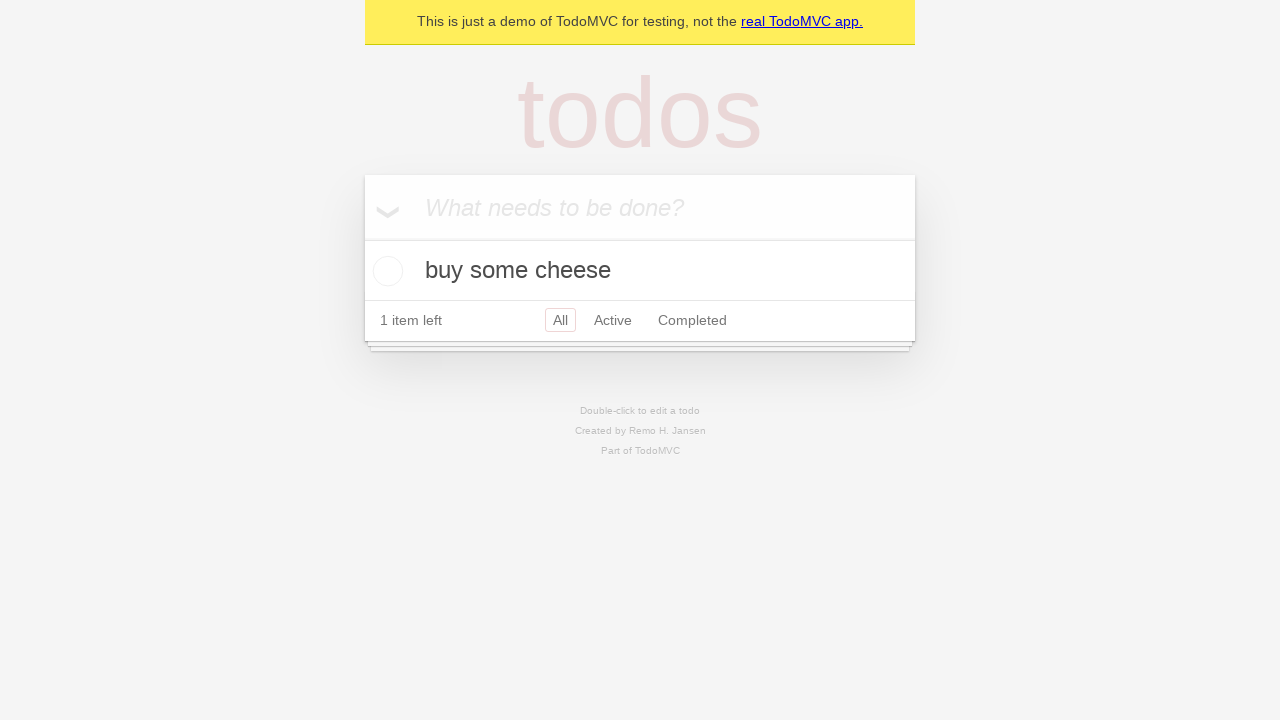

Filled input field with 'feed the cat' on internal:attr=[placeholder="What needs to be done?"i]
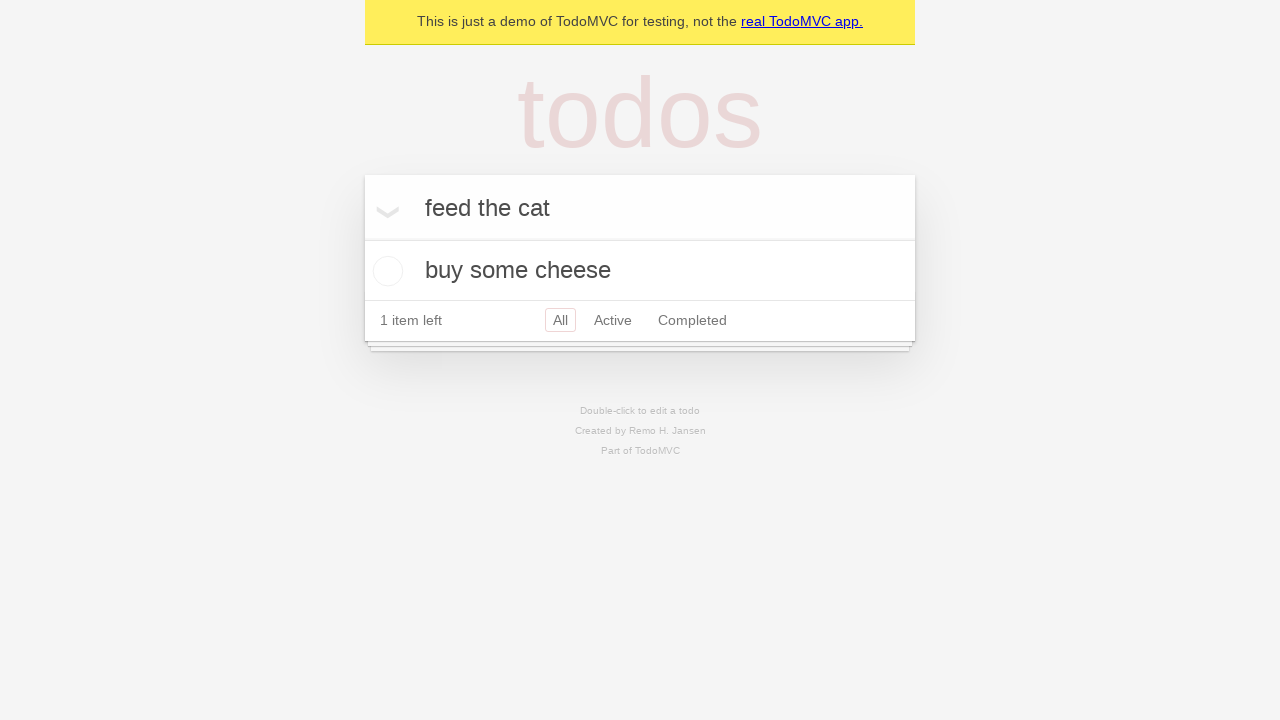

Pressed Enter to create the second todo item on internal:attr=[placeholder="What needs to be done?"i]
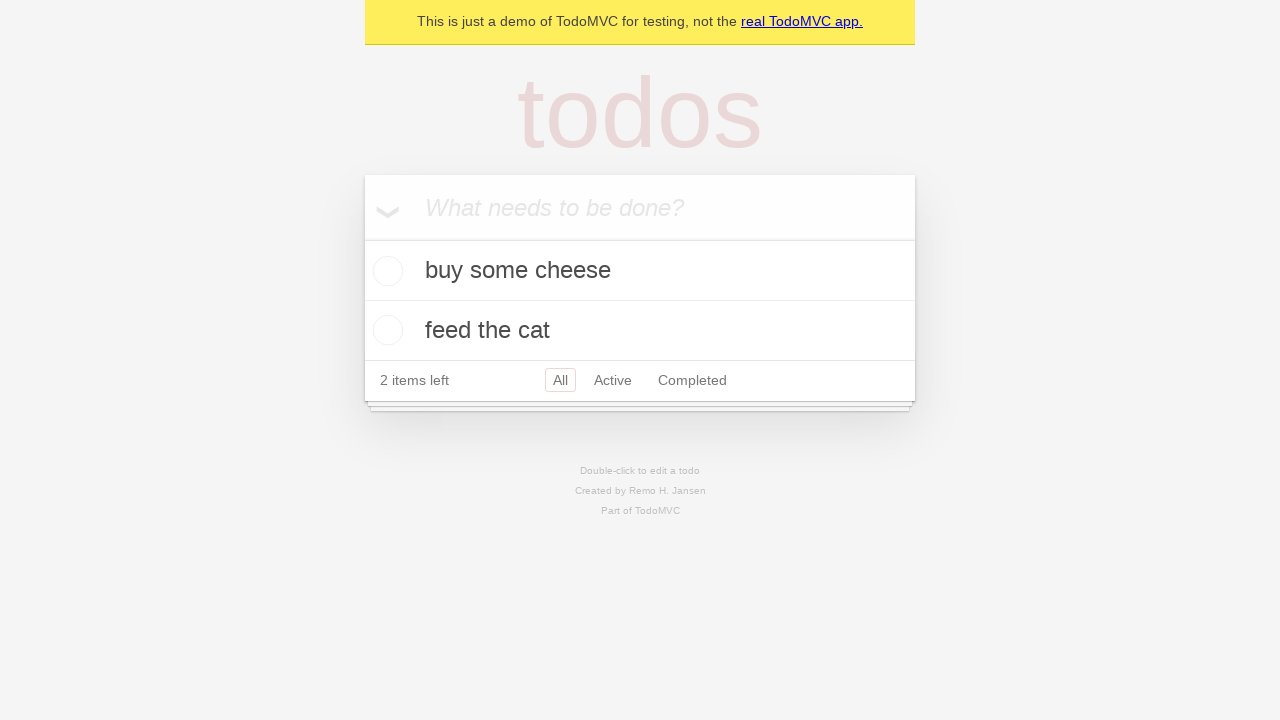

Both todo items are now visible in the list
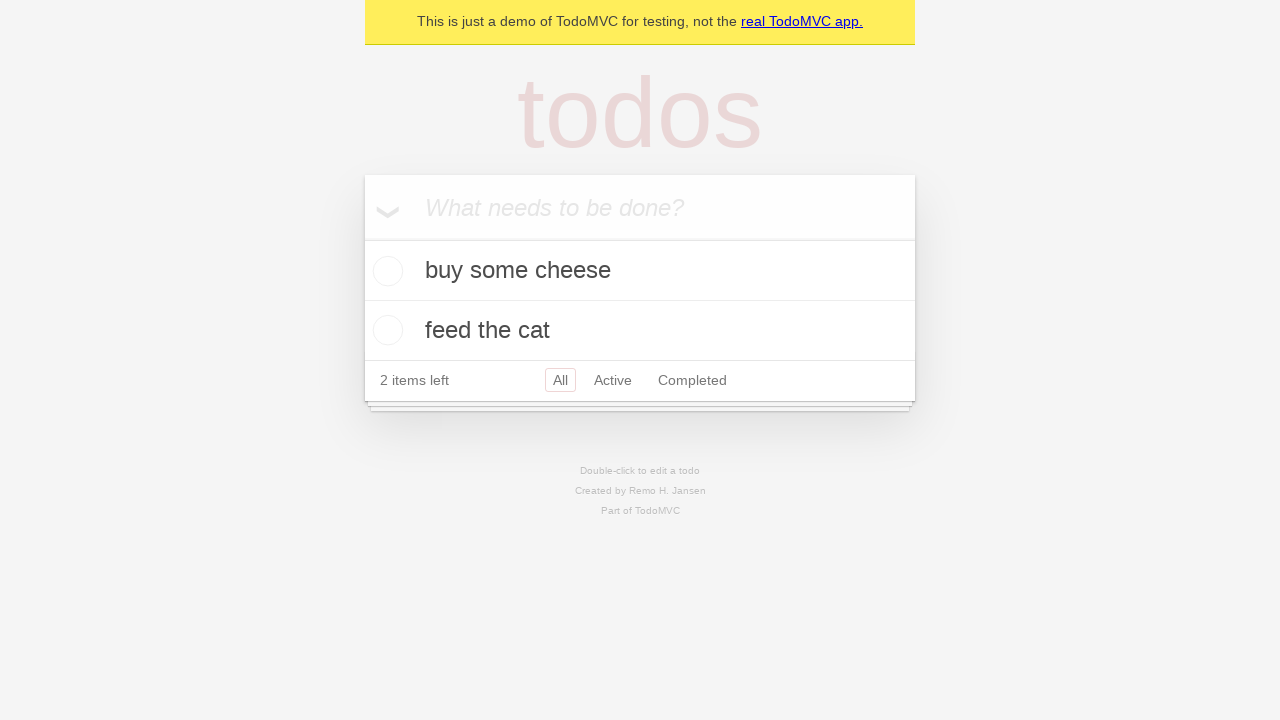

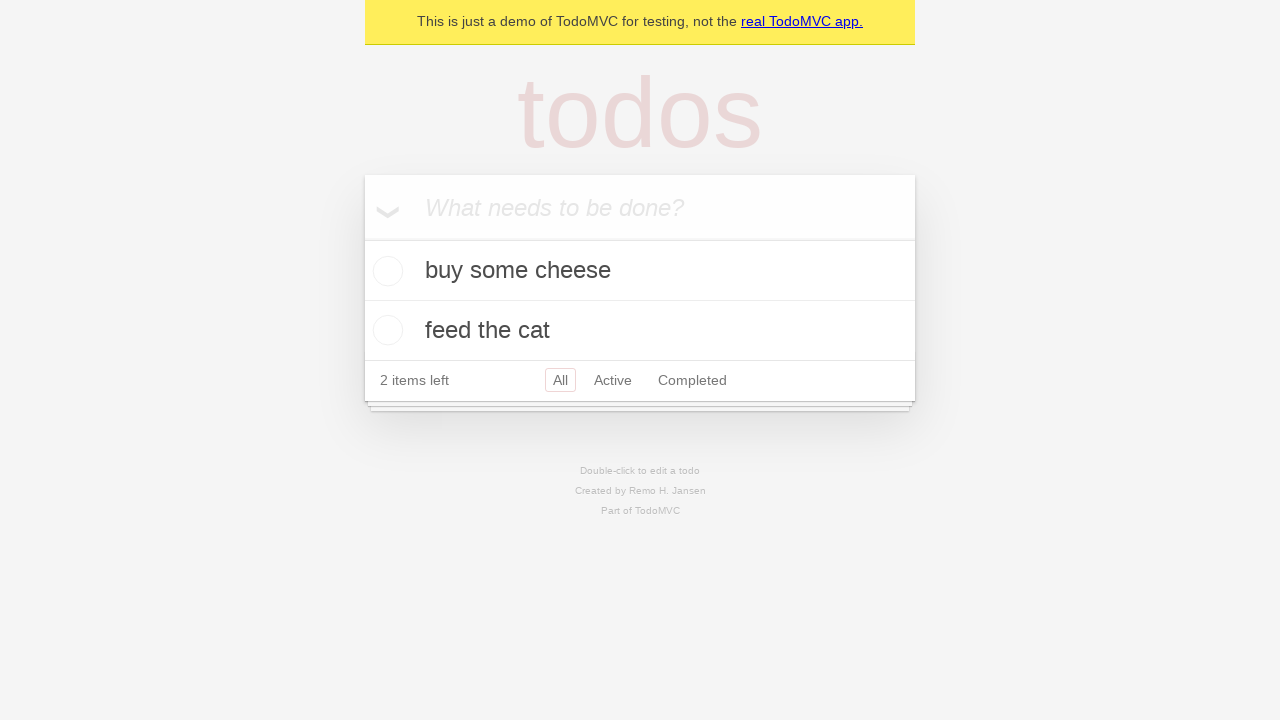